Tests window/tab handling and JavaScript alert interactions by opening a new tab, handling different types of alerts (alert, confirm, prompt), and switching between tabs

Starting URL: https://www.hyrtutorials.com/p/window-handles-practice.html

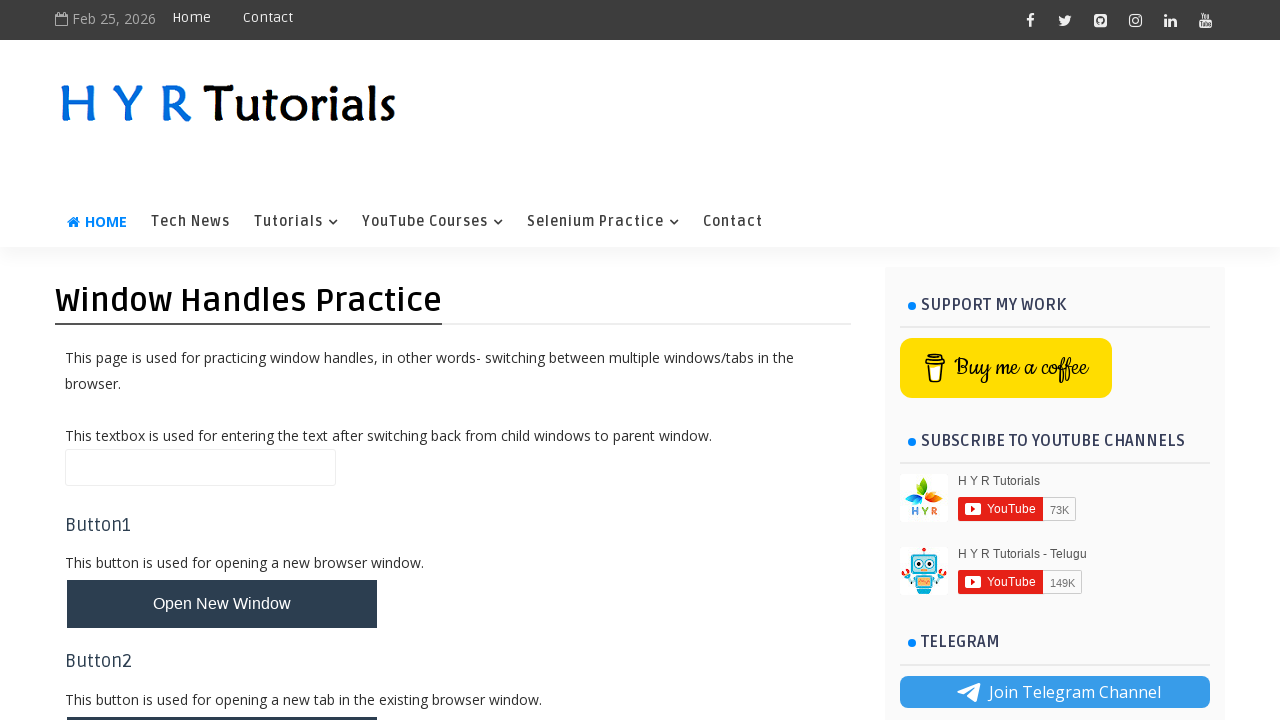

Clicked button to open new tab at (222, 696) on #newTabBtn
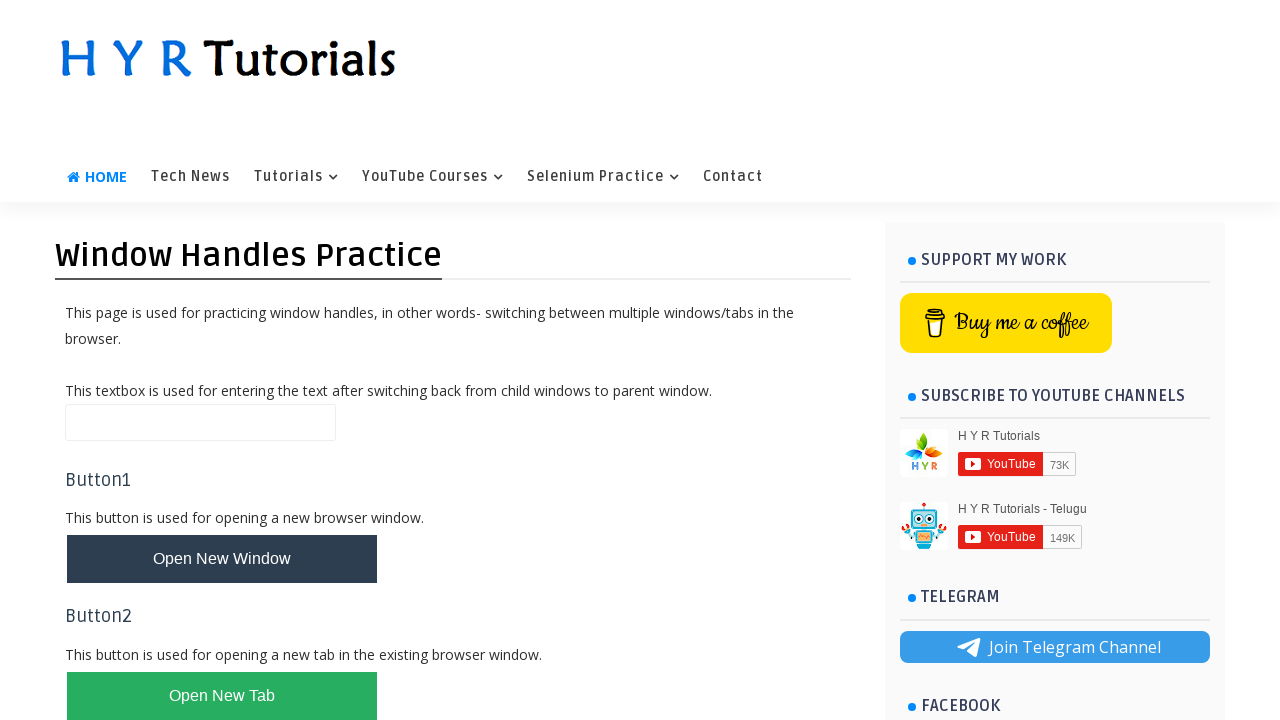

Retrieved all open pages/tabs from context
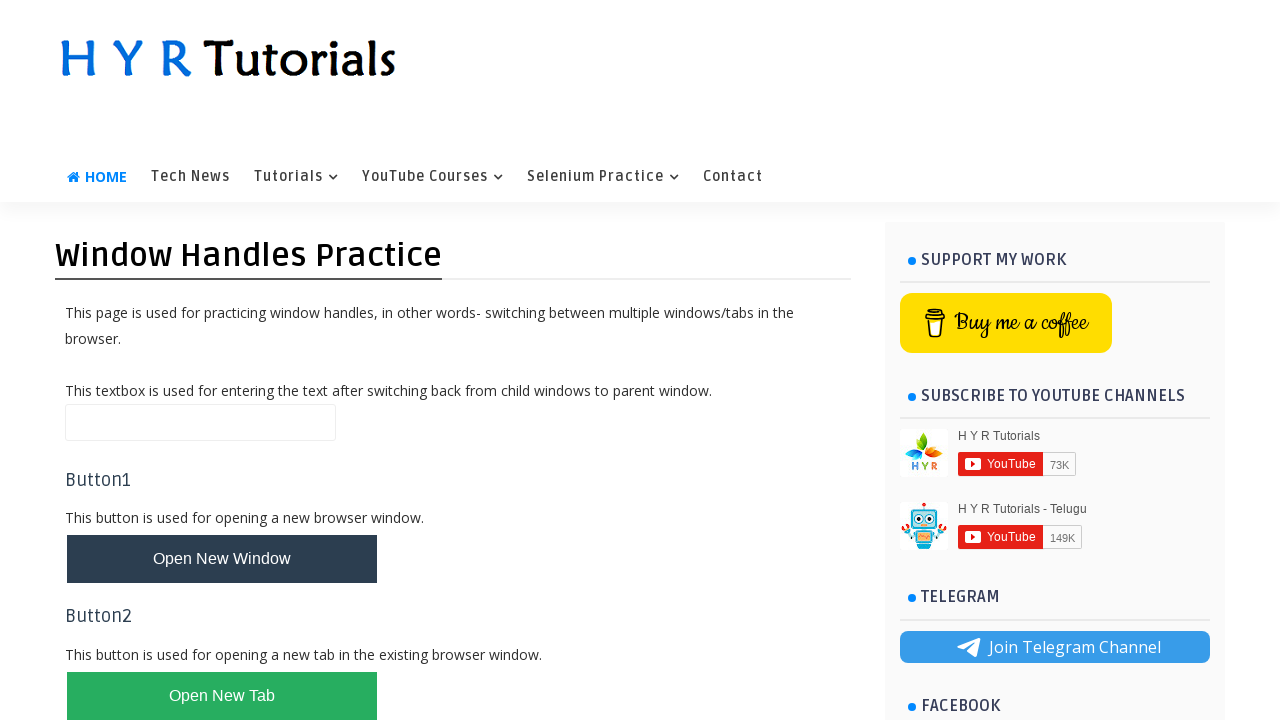

Switched to newly opened child tab
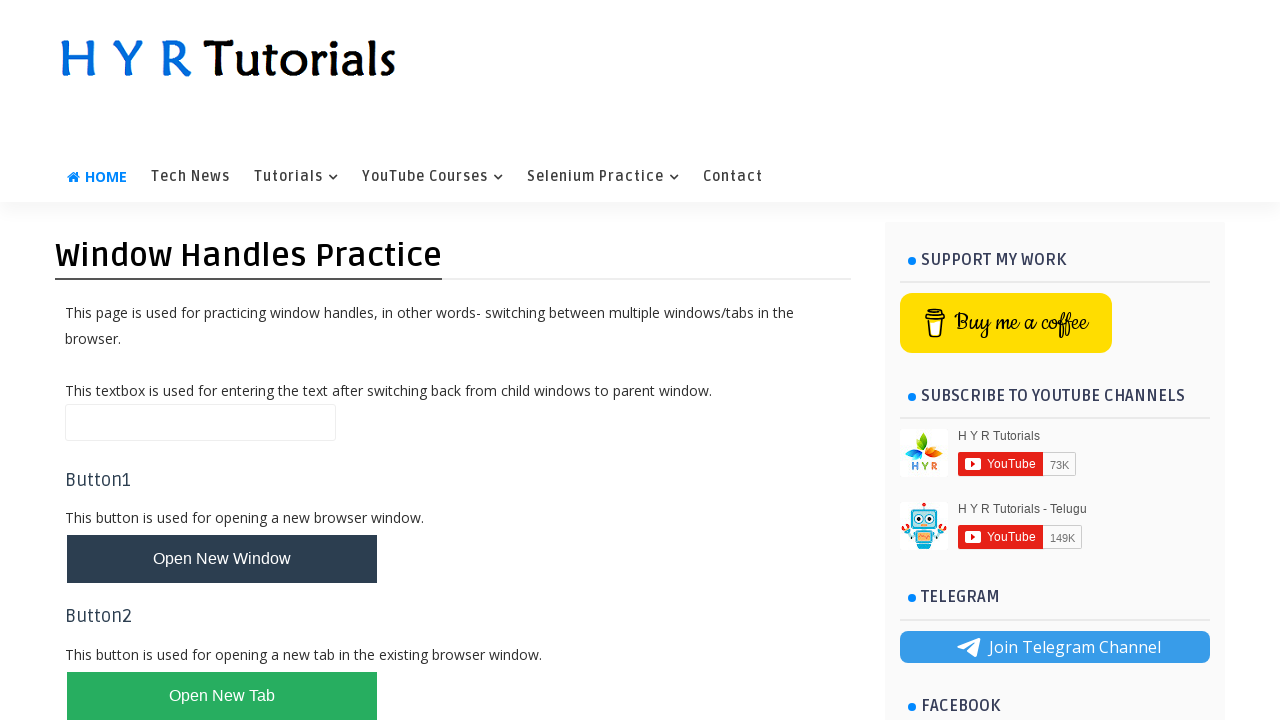

Clicked alert box button in child tab at (114, 494) on #alertBox
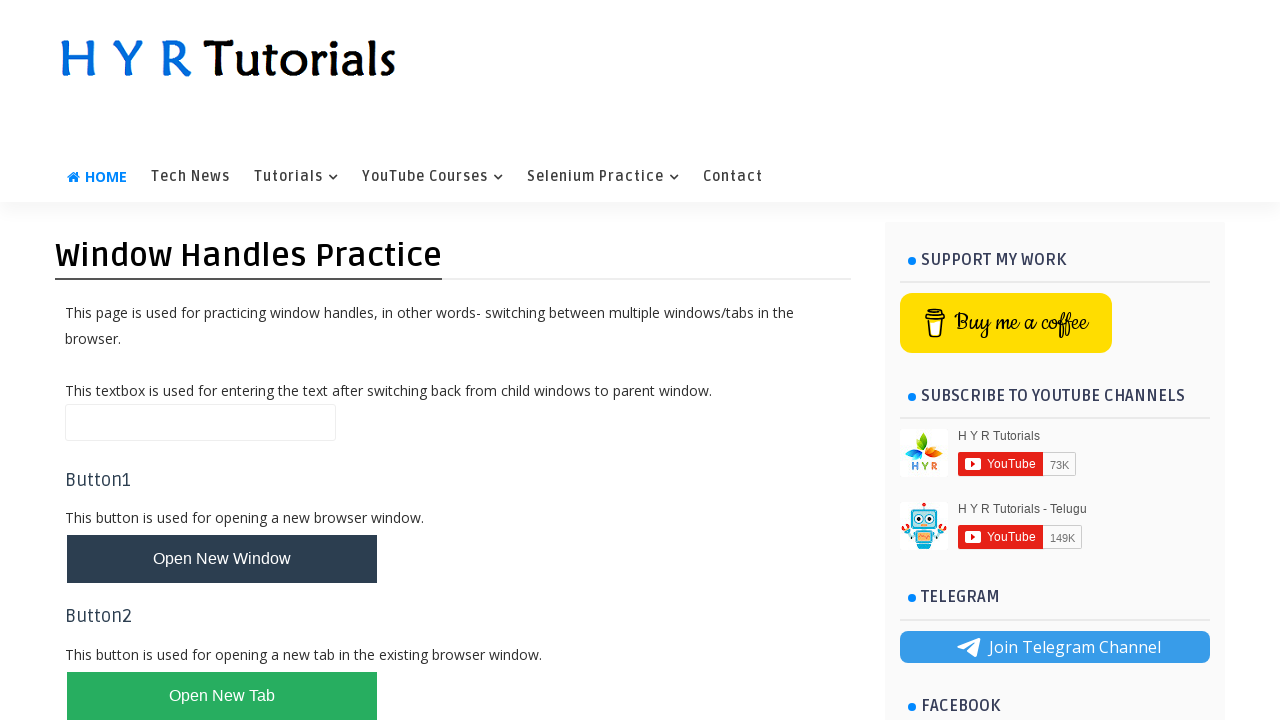

Set up dialog handler to accept alerts
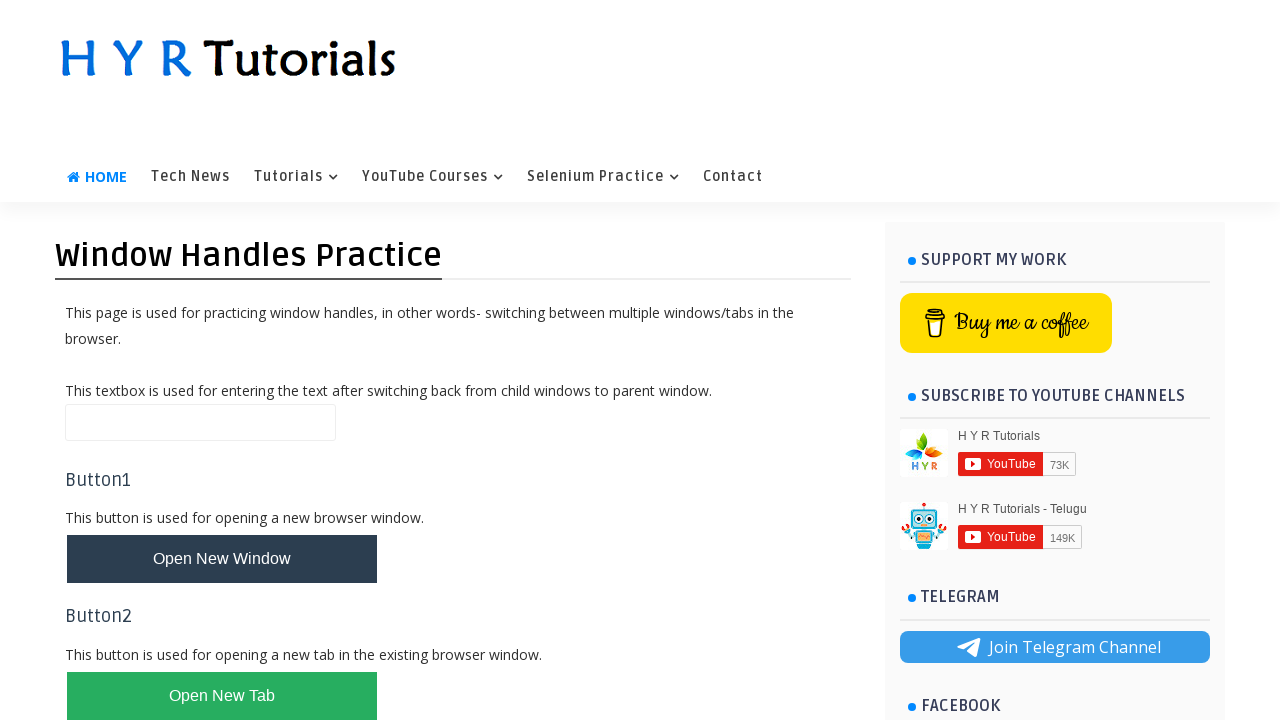

Clicked confirm box button in child tab at (114, 573) on #confirmBox
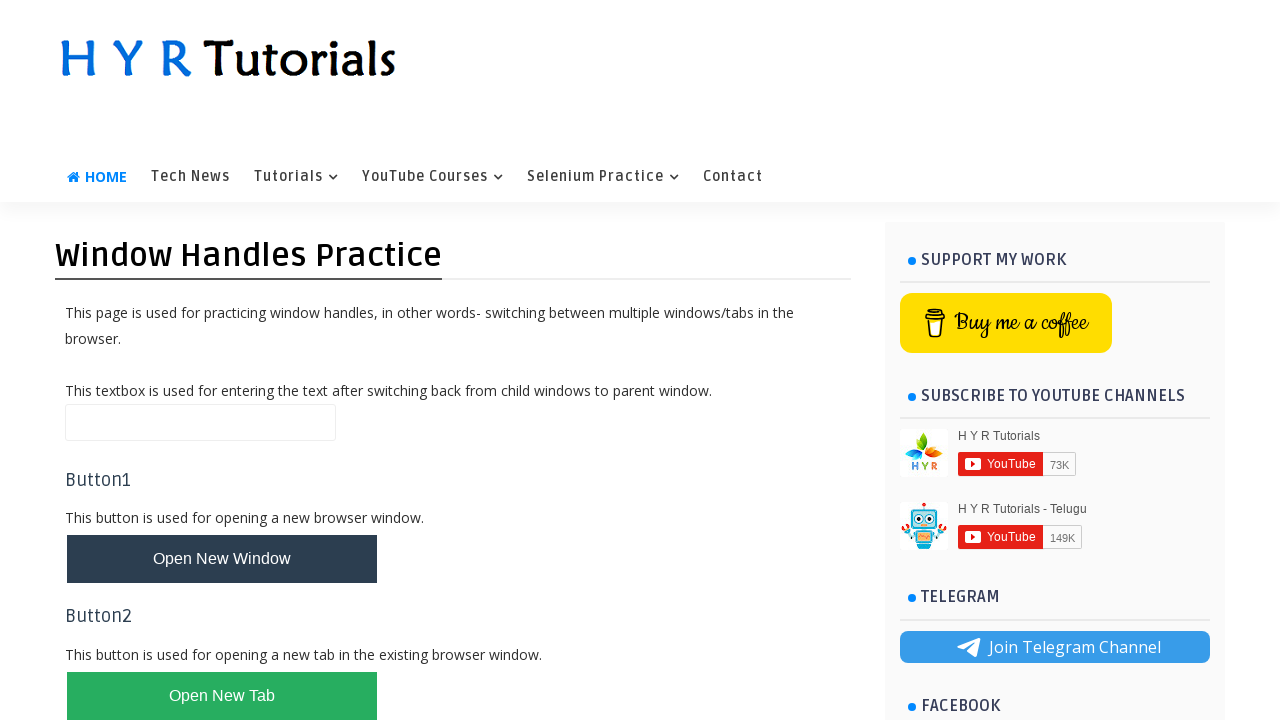

Accepted confirm dialog in child tab
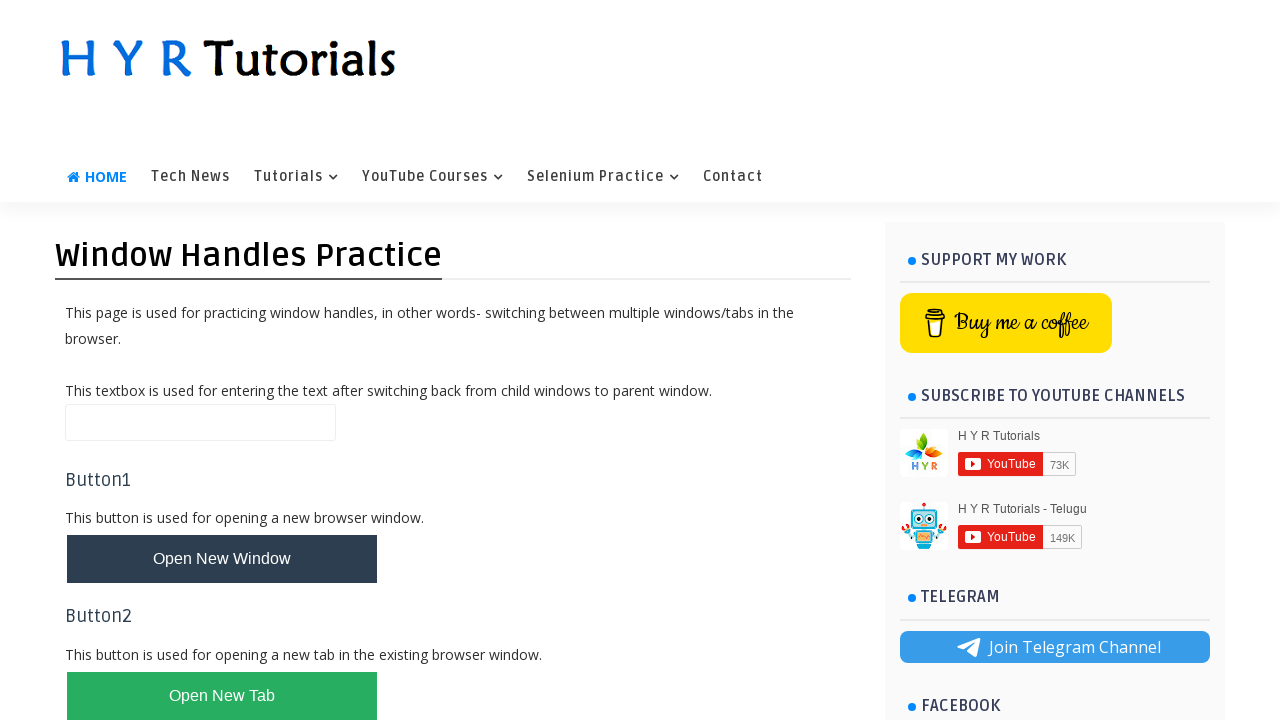

Set up dialog handler to accept prompt with custom text 'Pradnya Mule'
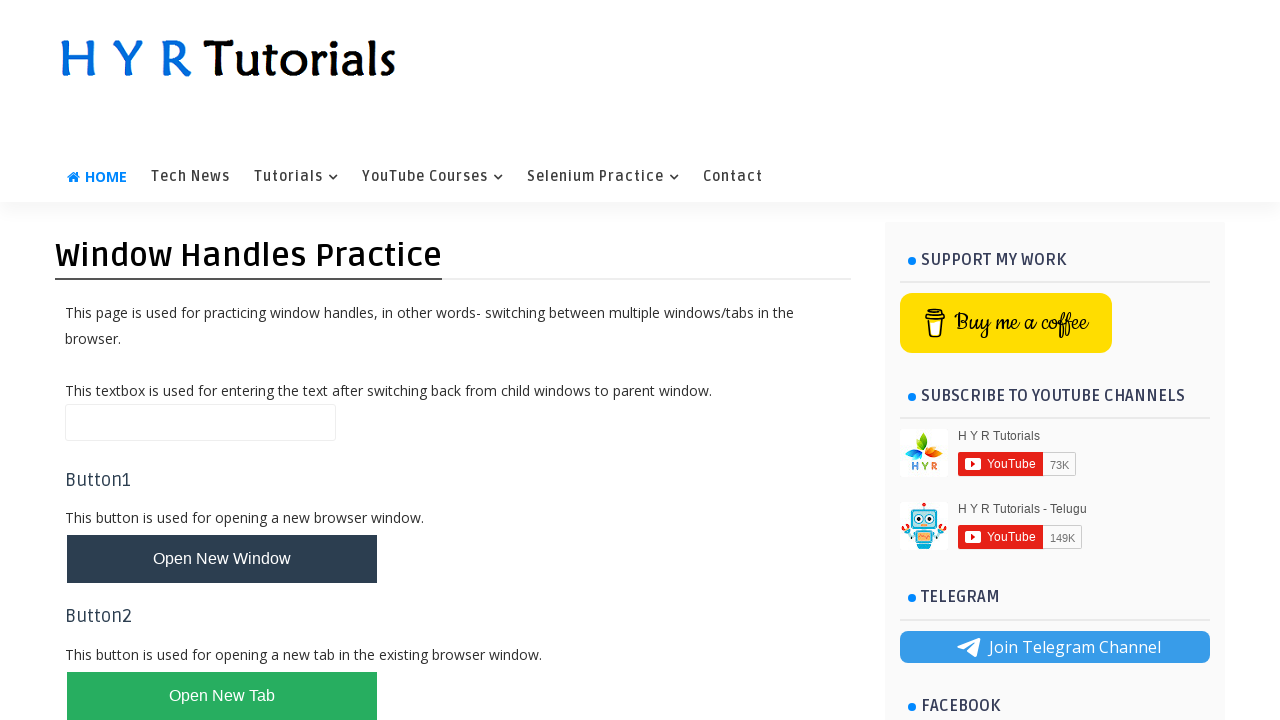

Clicked prompt box button in child tab at (114, 652) on #promptBox
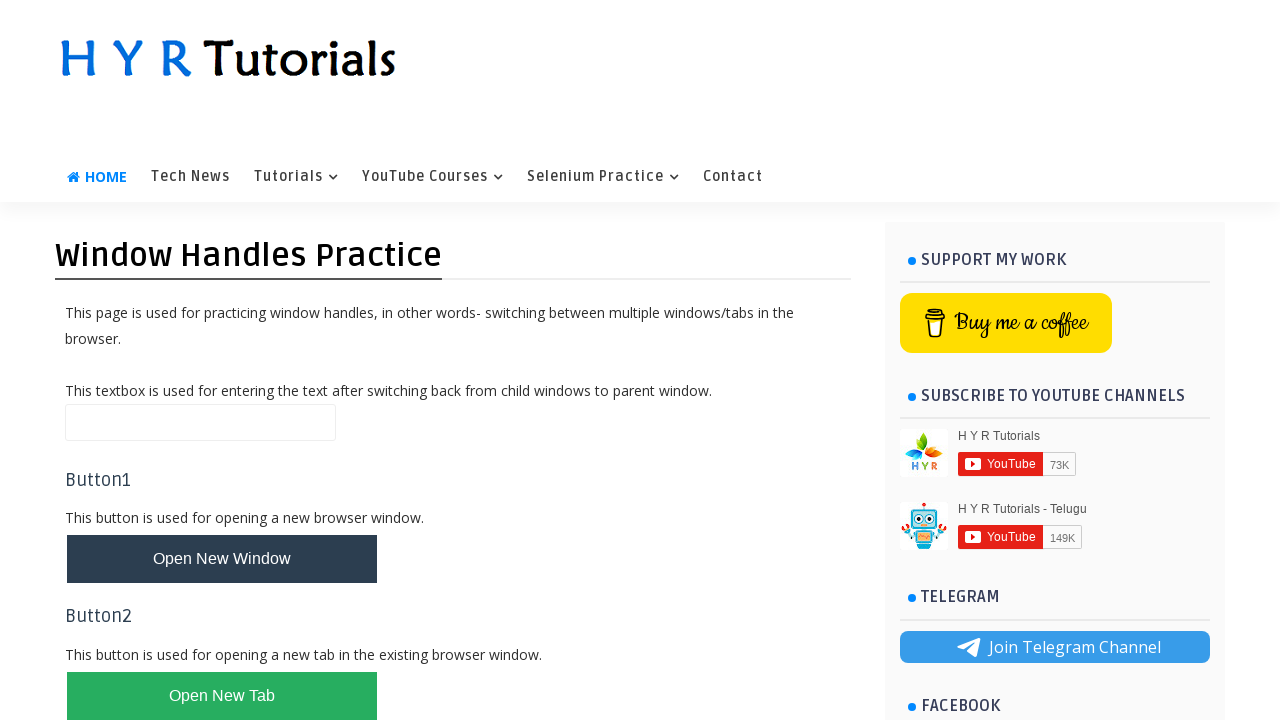

Parent tab remains active via original page object reference
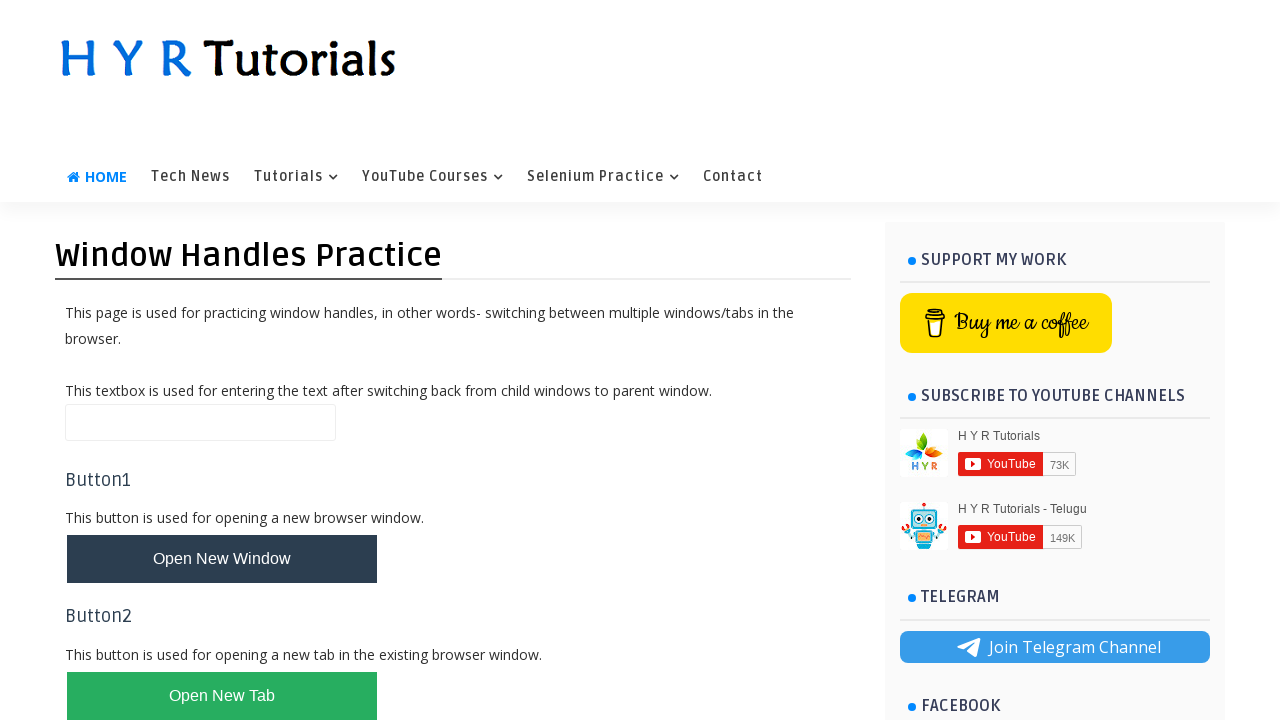

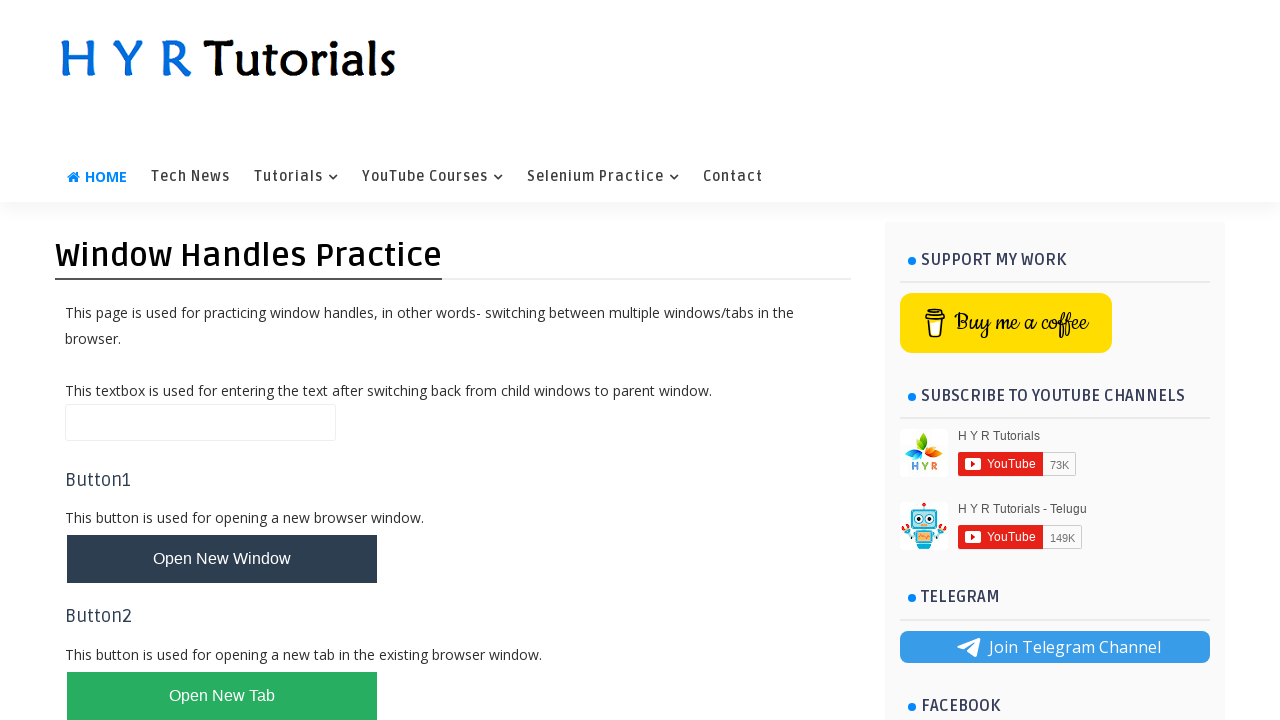